Fills out a practice form on DemoQA website by entering personal information including name, email, gender selection, mobile number, and address

Starting URL: https://demoqa.com/automation-practice-form

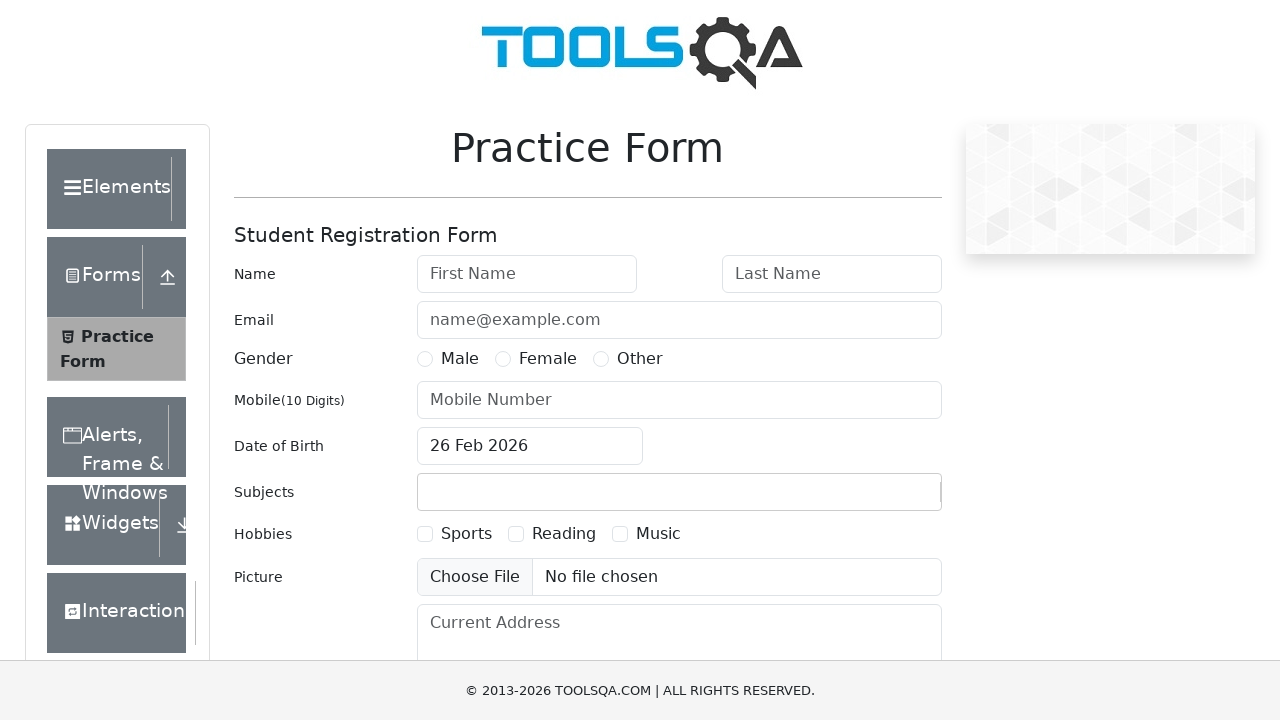

Filled first name field with 'Srijida' on input#firstName
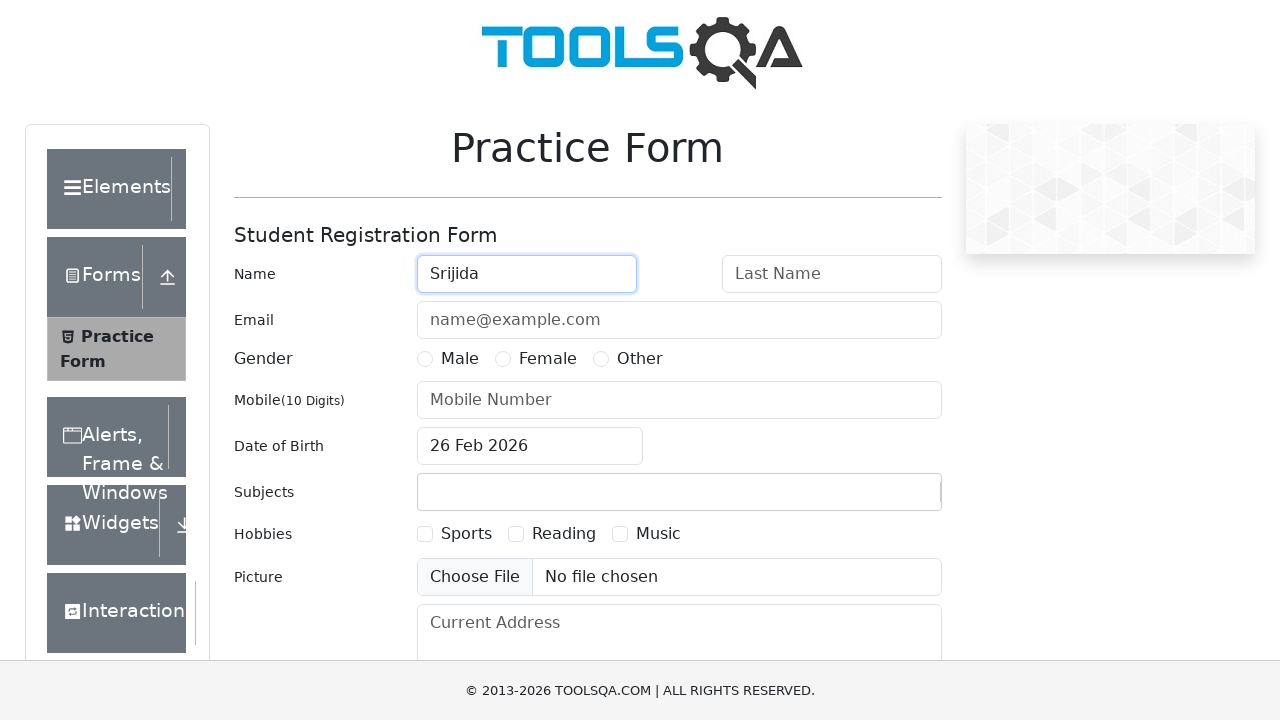

Filled last name field with 'Nazif' on input#lastName
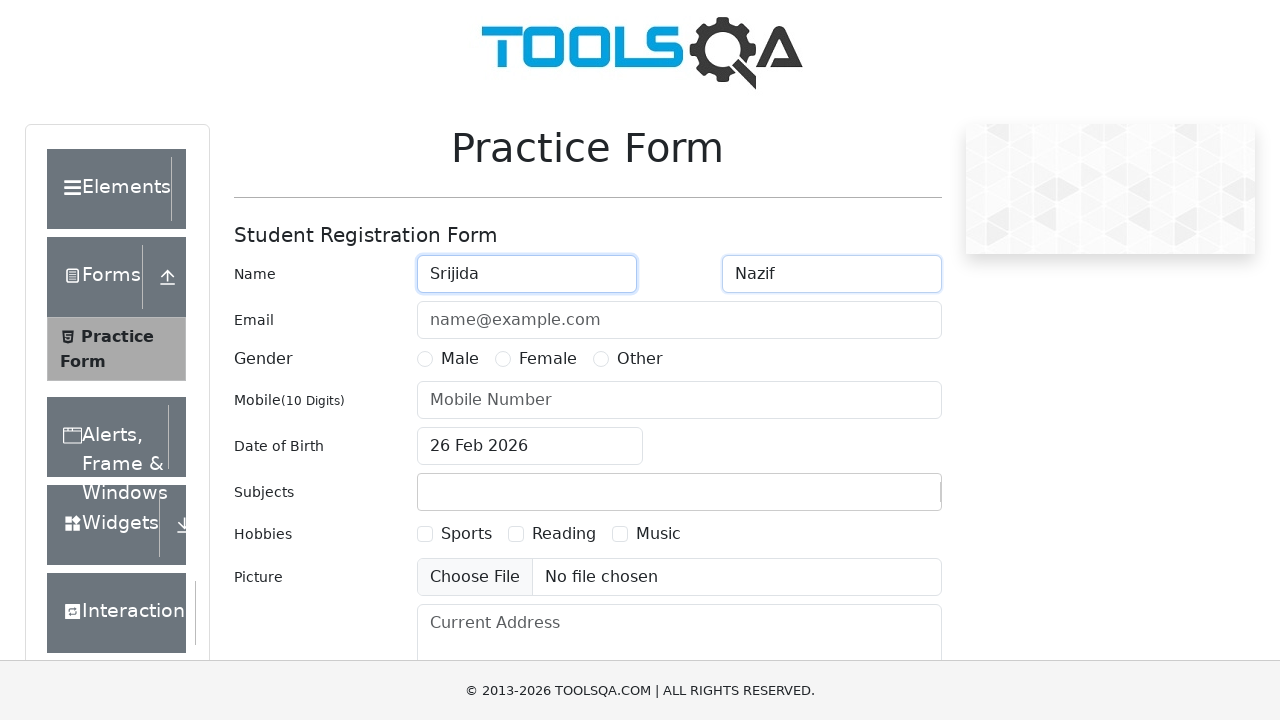

Filled email field with 'srijida@gmail.com' on input#userEmail
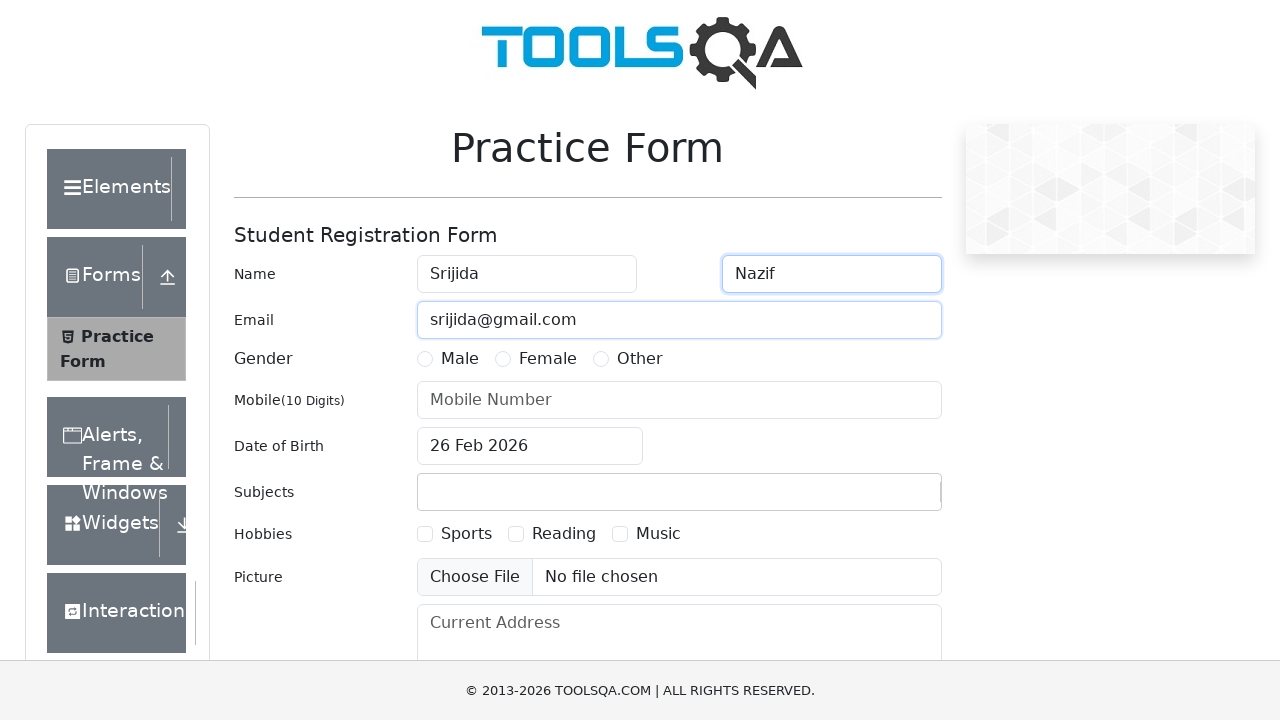

Selected Male gender option at (460, 359) on label:text('Male')
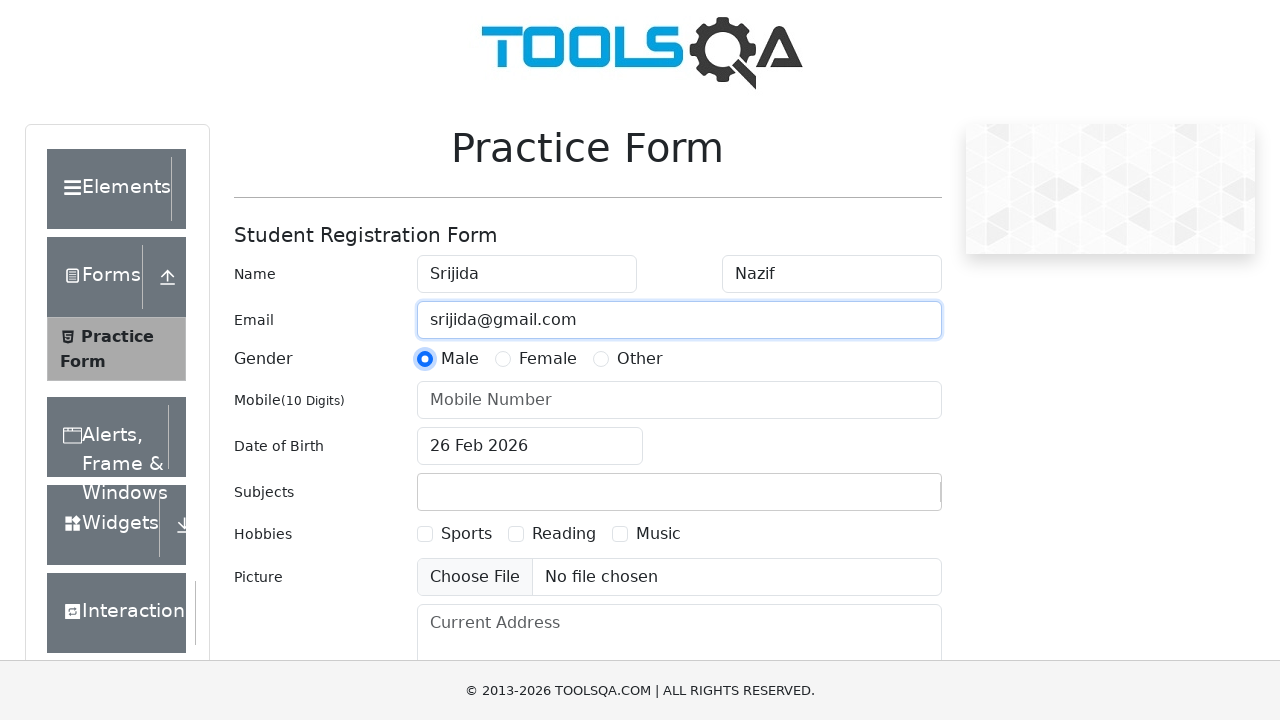

Selected Female gender option, overwriting previous Male selection at (548, 359) on label:text('Female')
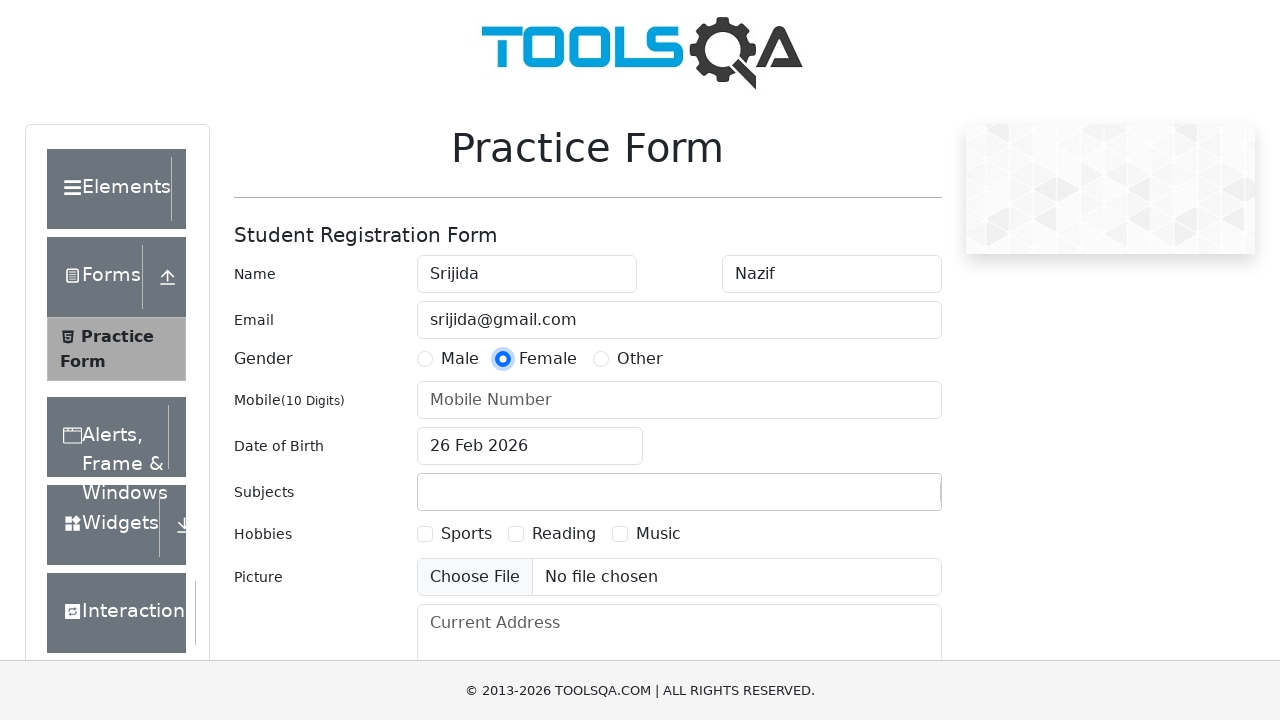

Filled mobile number field with '7012842593' on input#userNumber
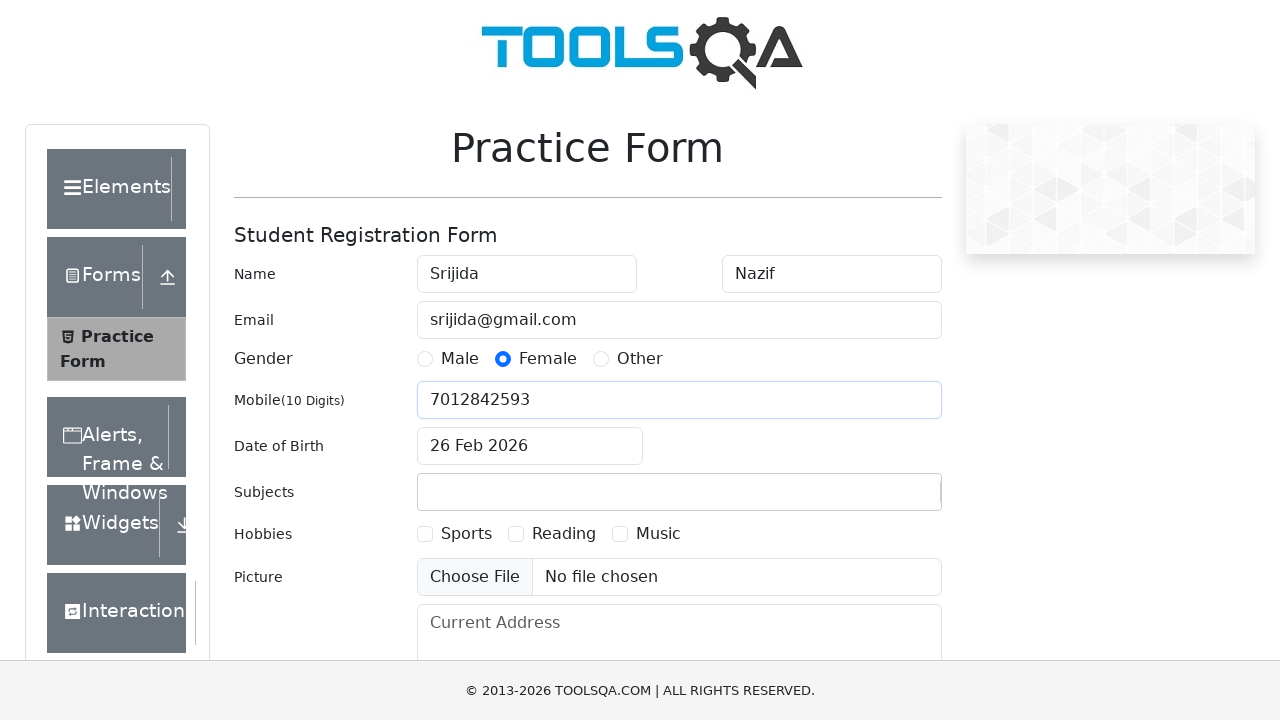

Filled current address field with 'Palayam,Trivandrum' on textarea#currentAddress
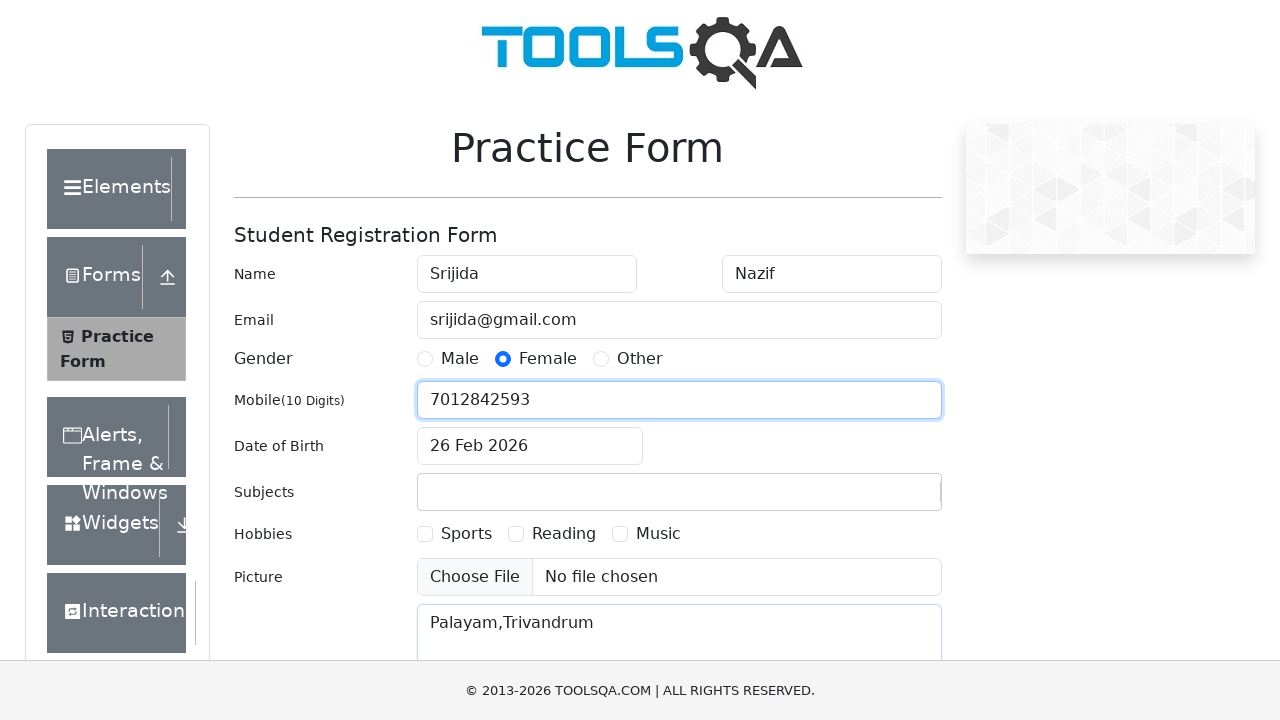

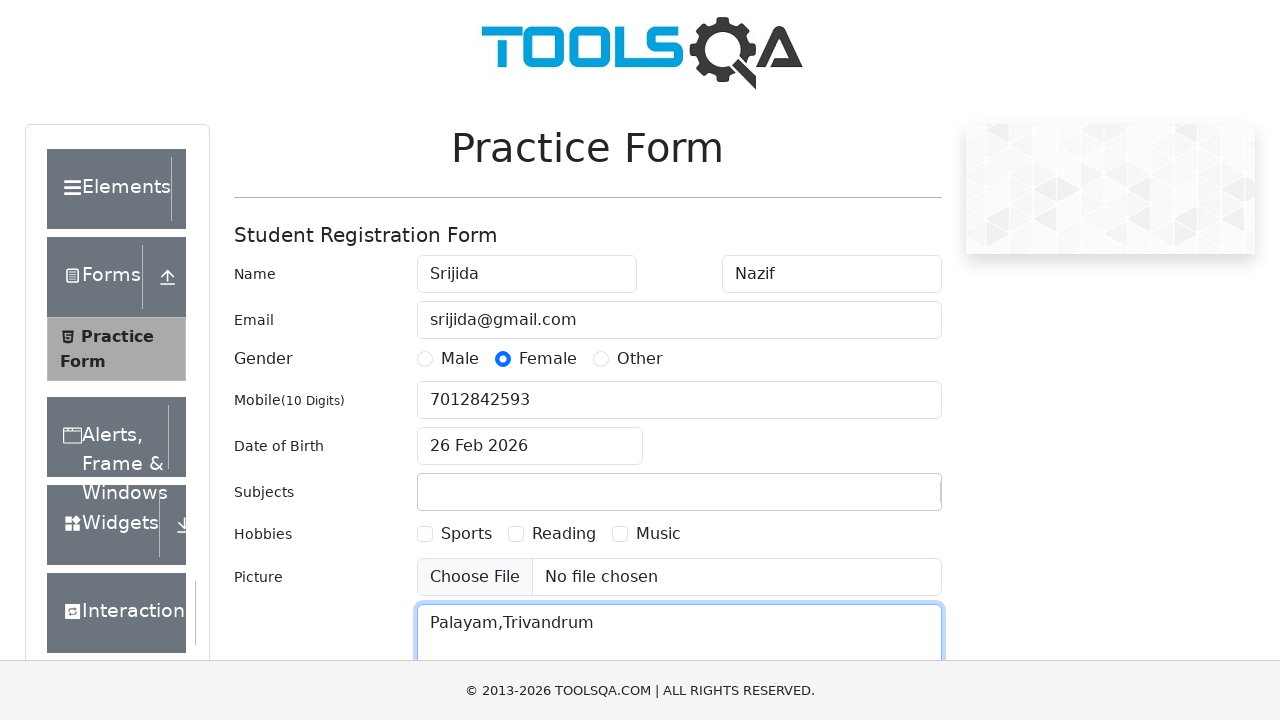